Tests date picker by clearing the field, entering a date, and pressing Enter to confirm

Starting URL: https://demoqa.com/date-picker

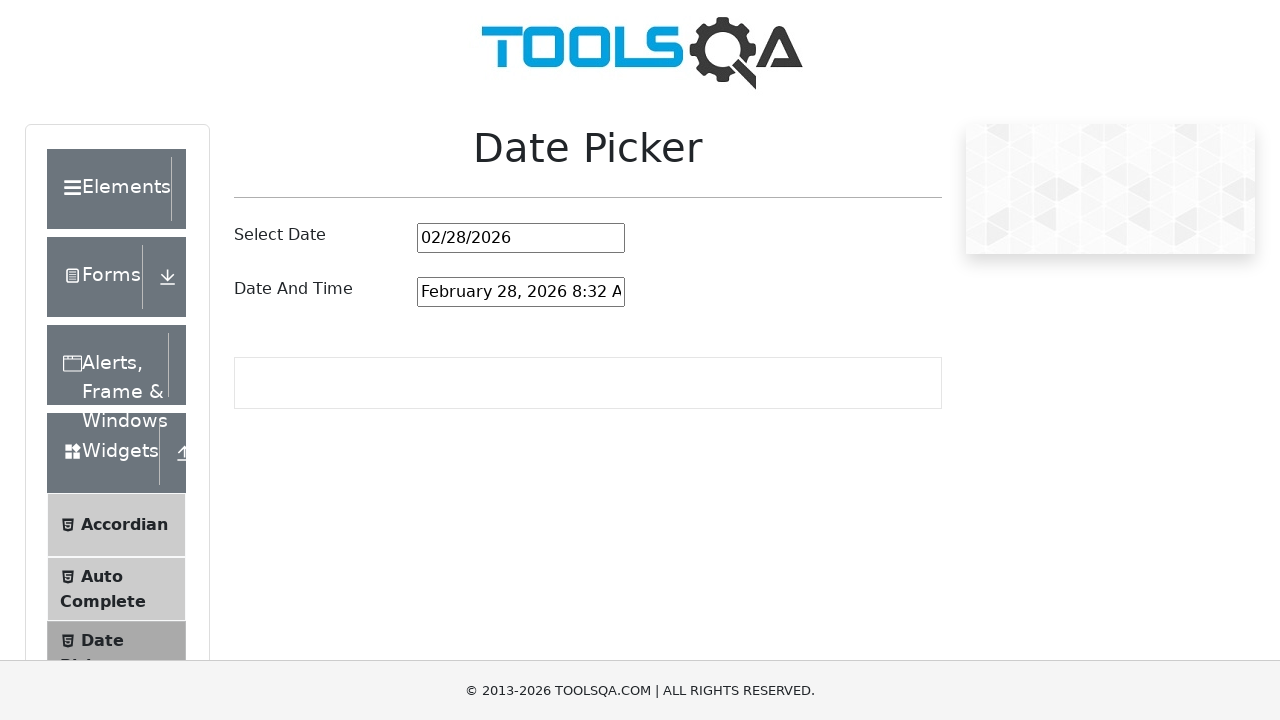

Cleared the date picker input field on #datePickerMonthYearInput
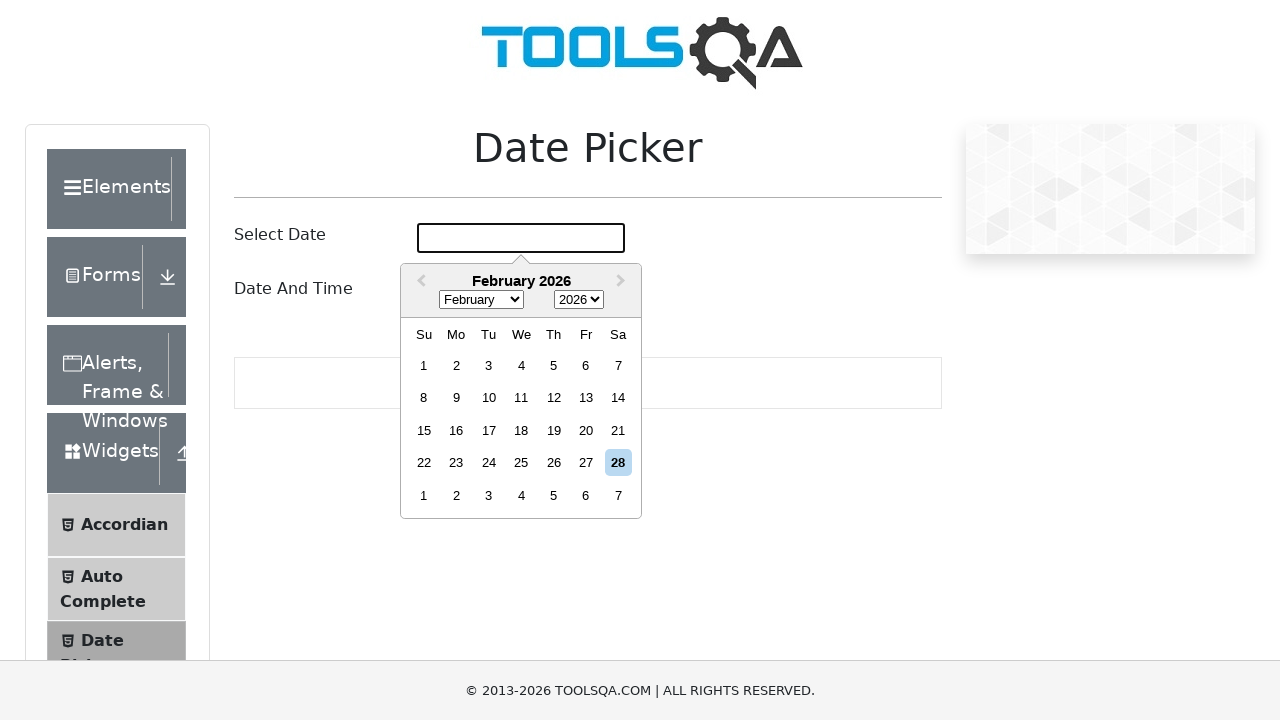

Filled date picker with '03/04/1997' on #datePickerMonthYearInput
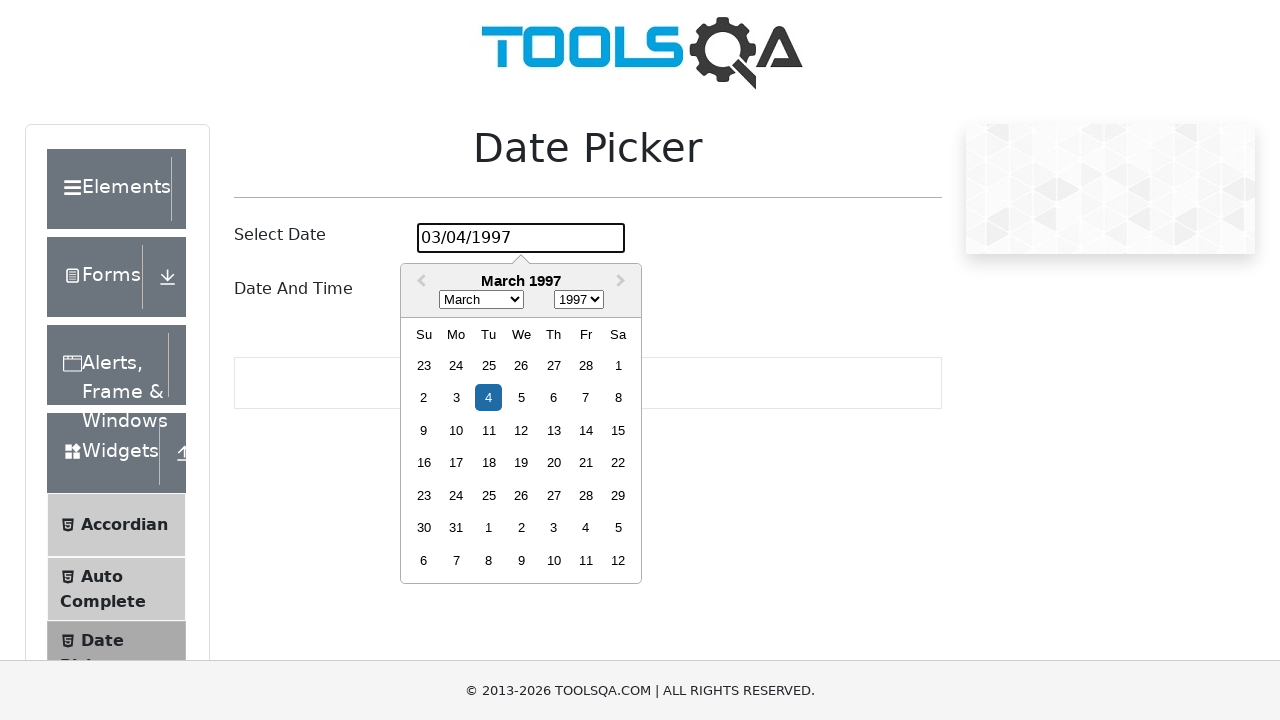

Pressed Enter to confirm the selected date on #datePickerMonthYearInput
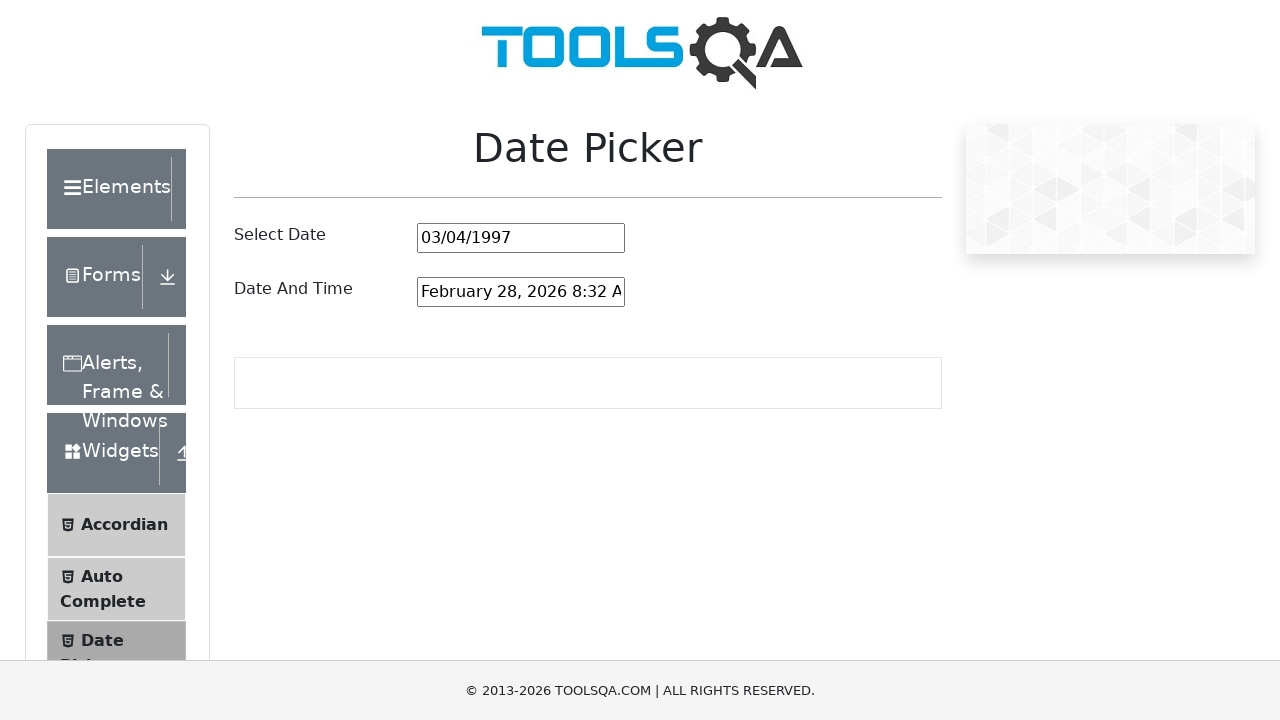

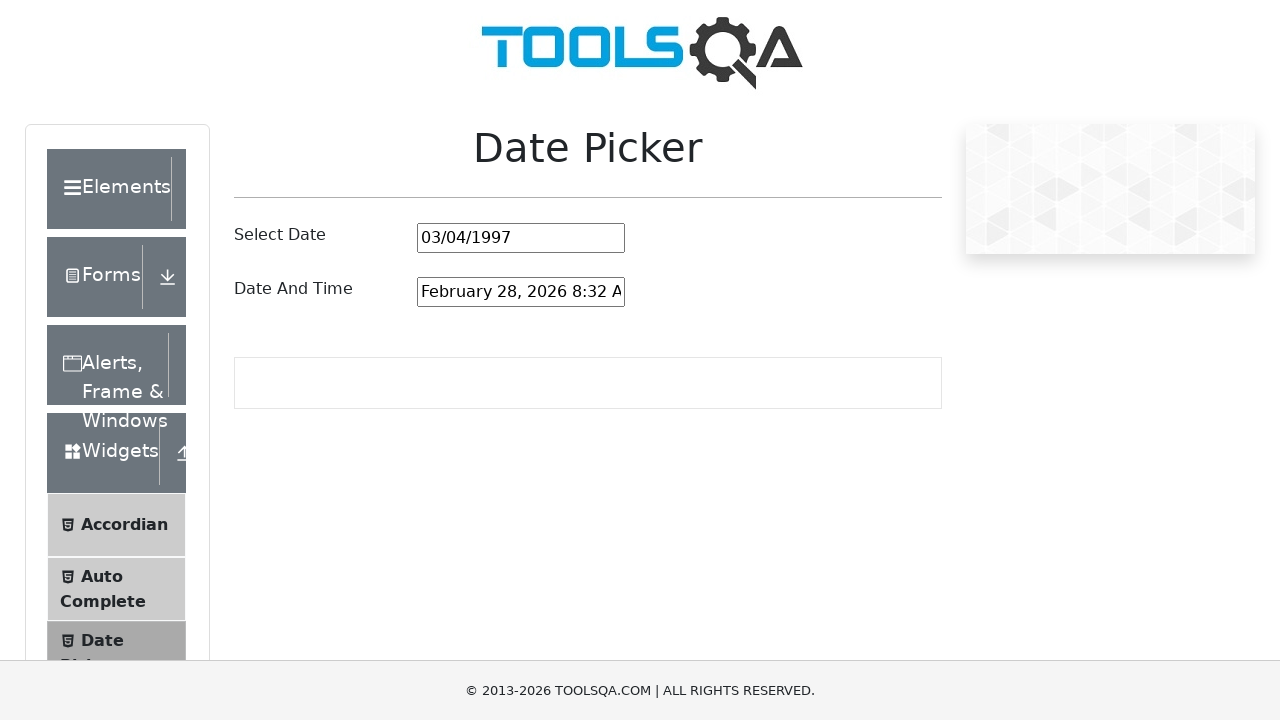